Tests JavaScript Prompt dialog by clicking a button, entering text into the prompt, and accepting it

Starting URL: https://the-internet.herokuapp.com/javascript_alerts

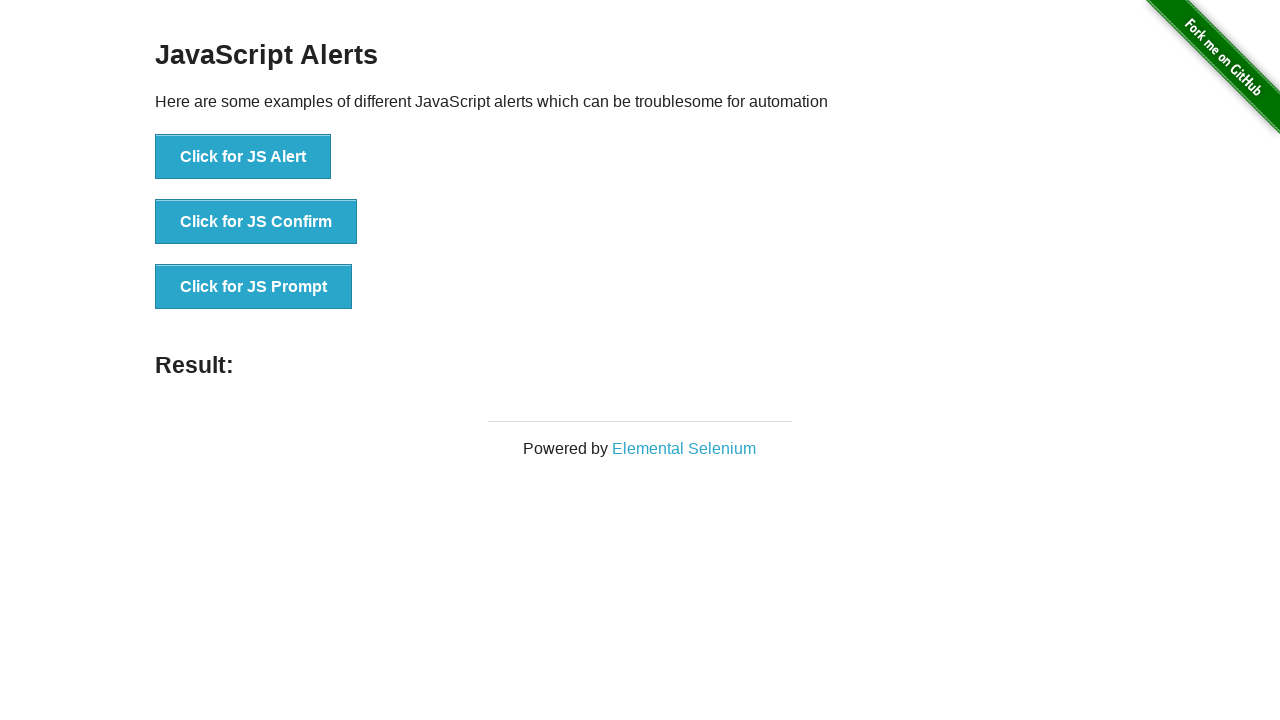

Set up dialog handler to accept prompt with text 'Hello Playwright Test'
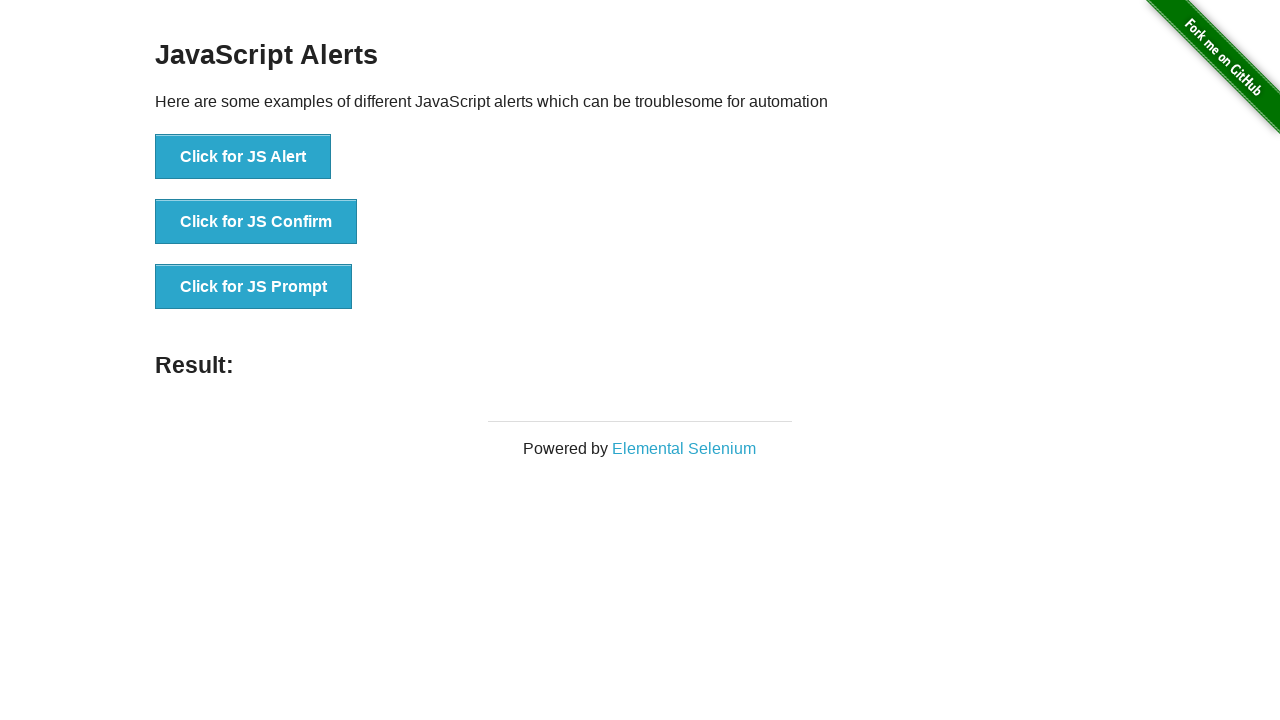

Clicked button to trigger JavaScript Prompt dialog at (254, 287) on xpath=//button[@onclick='jsPrompt()']
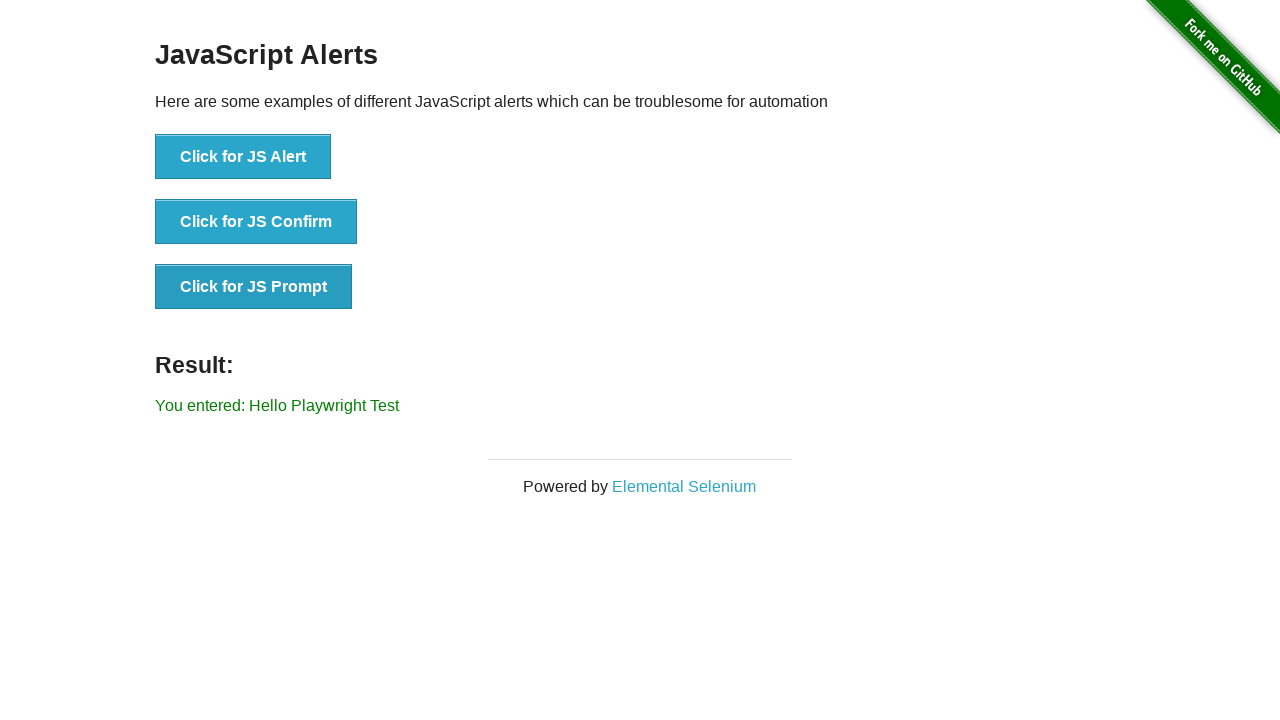

Prompt dialog handled and result element loaded
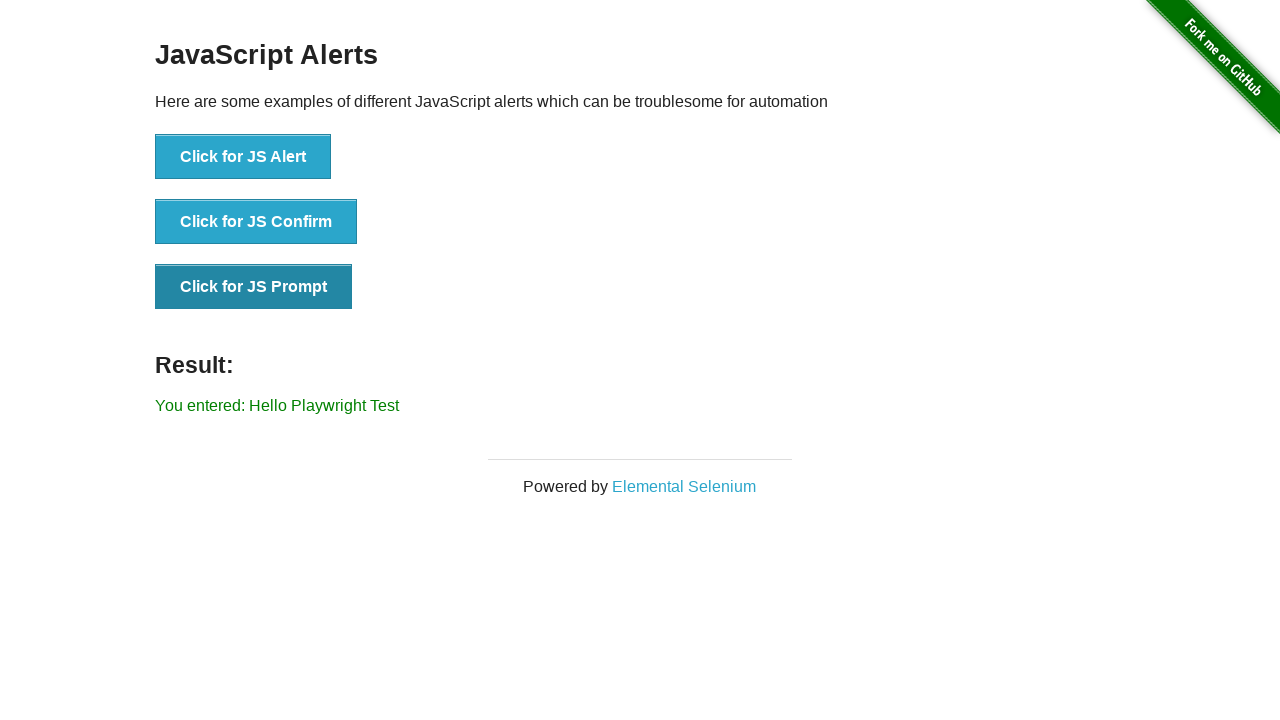

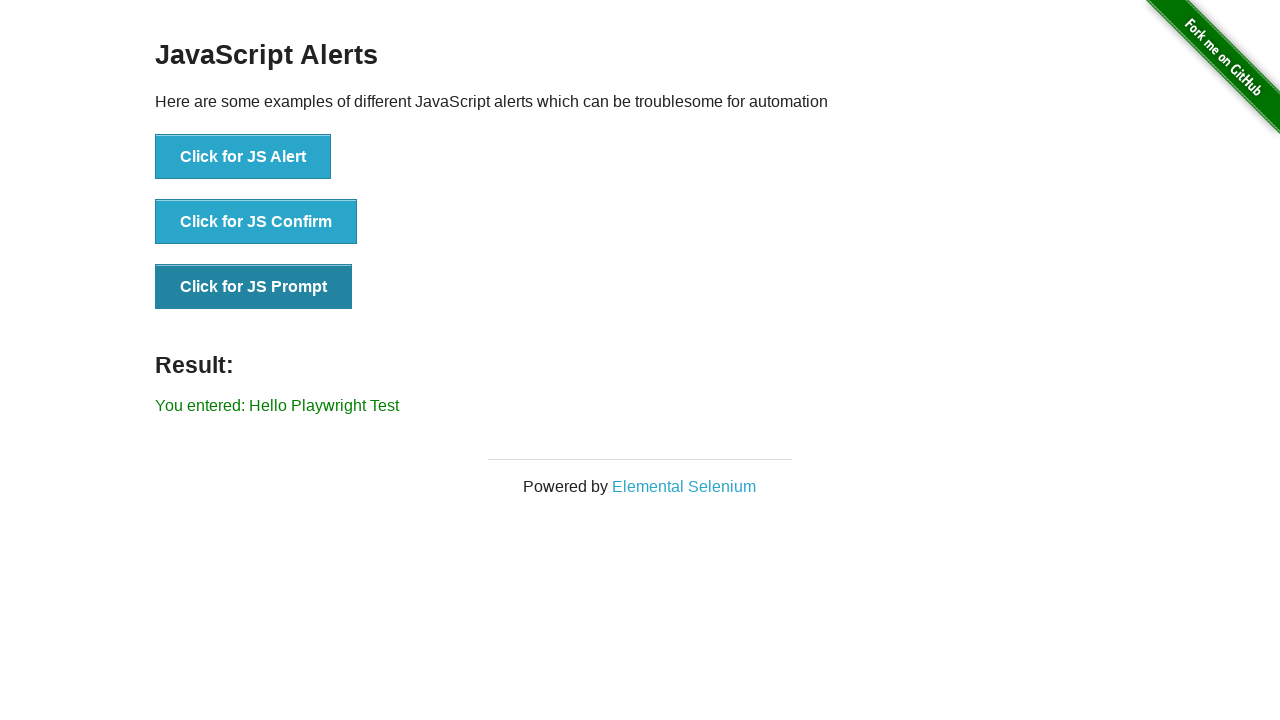